Tests that clicking the 'Ver Fãs Cadastrados' button navigates to the list page (lista.html)

Starting URL: https://davi-vert.vercel.app/index.html

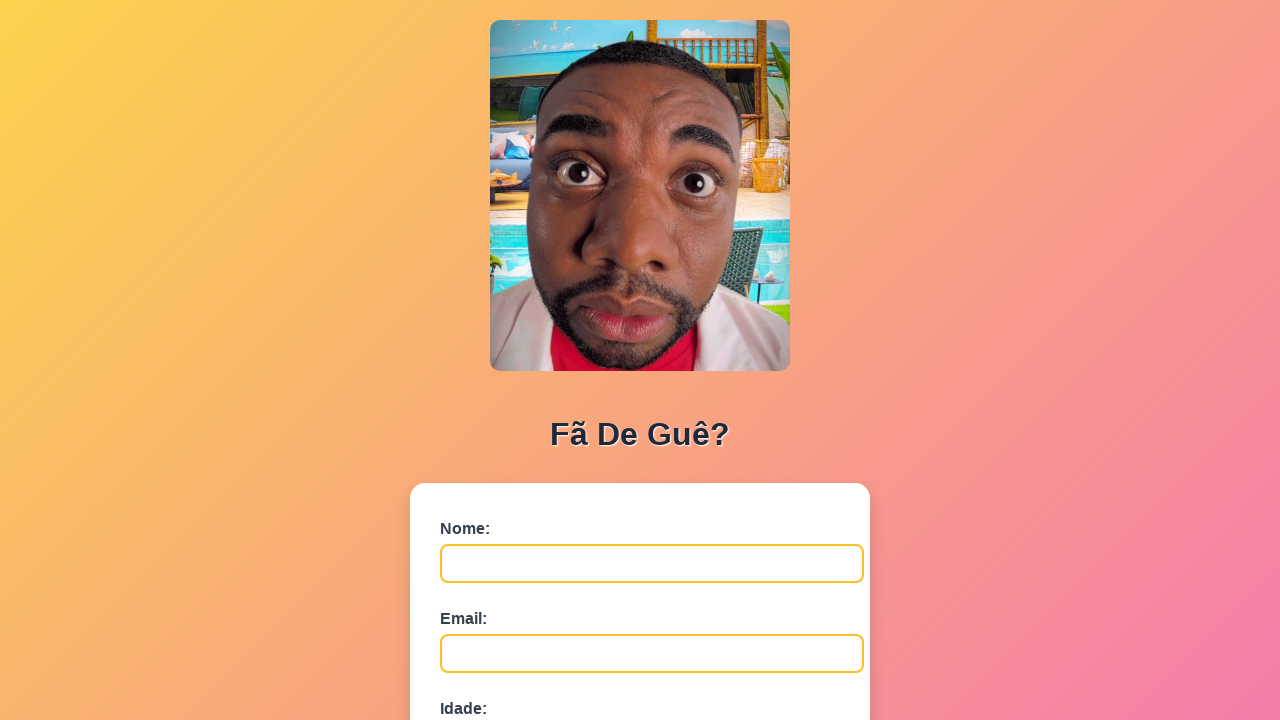

Clicked the 'Ver Fãs Cadastrados' button at (640, 675) on xpath=//button[contains(text(),'Ver Fãs Cadastrados')]
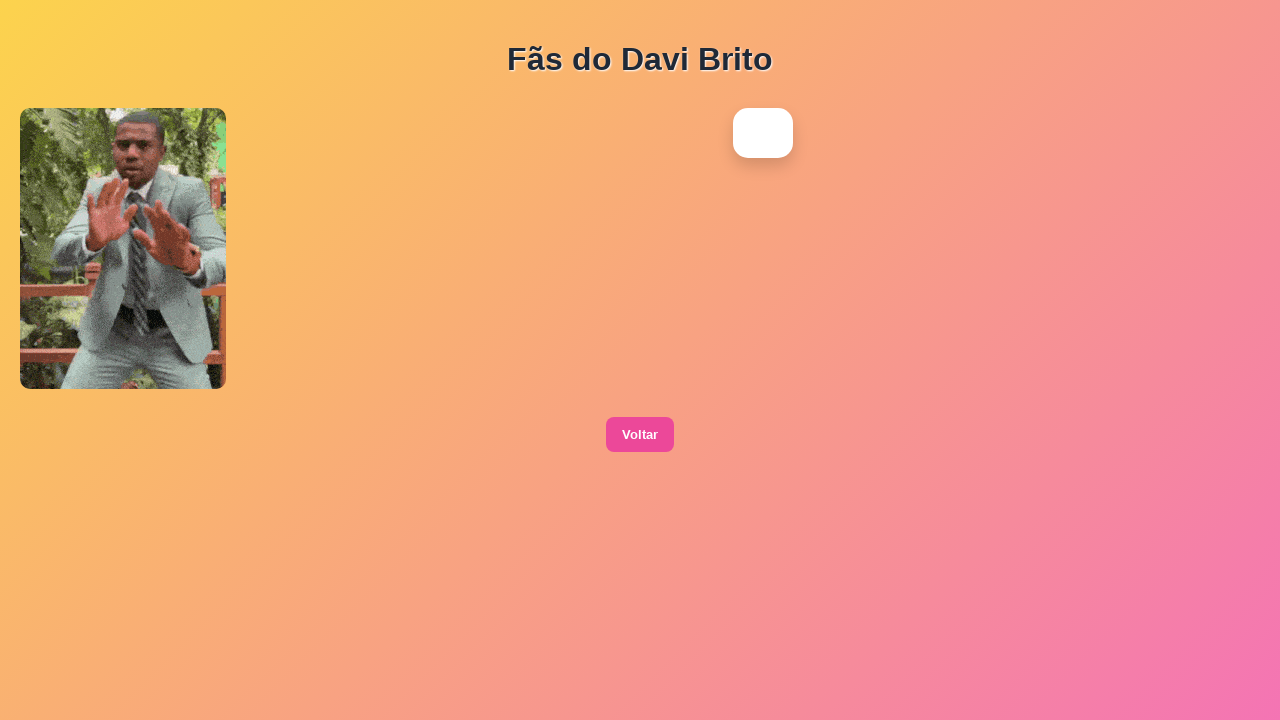

Successfully navigated to lista.html page
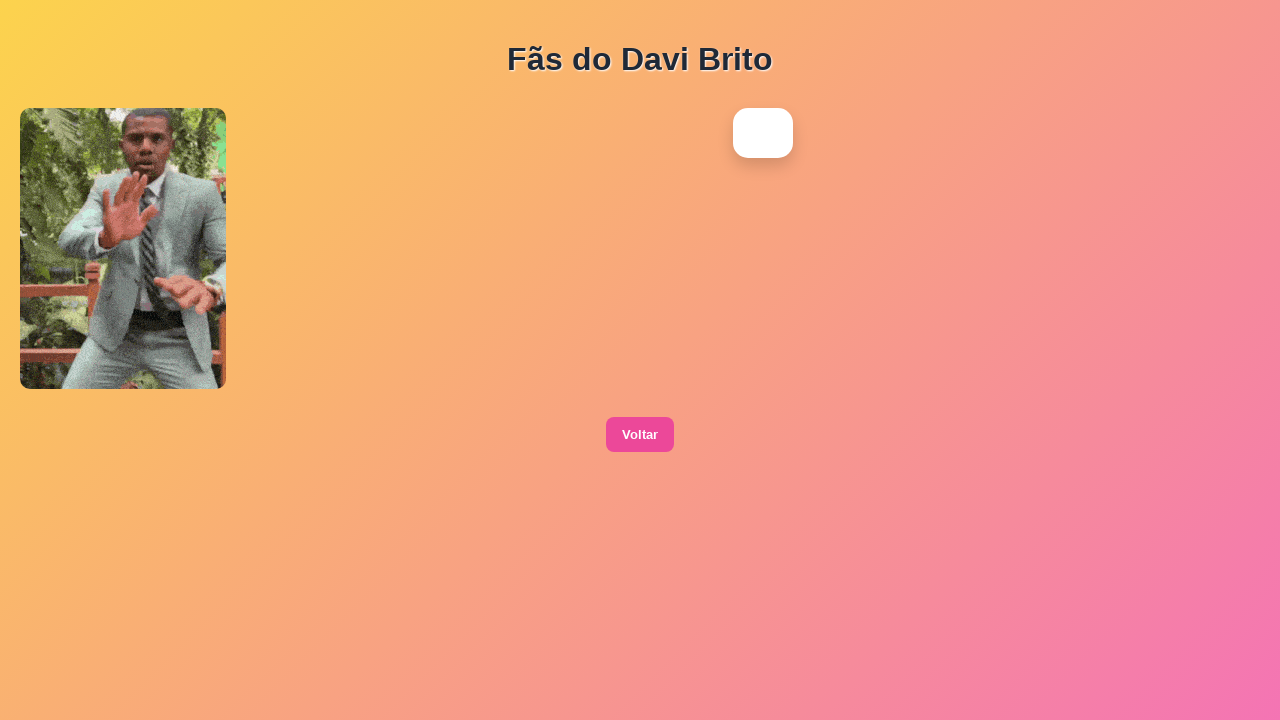

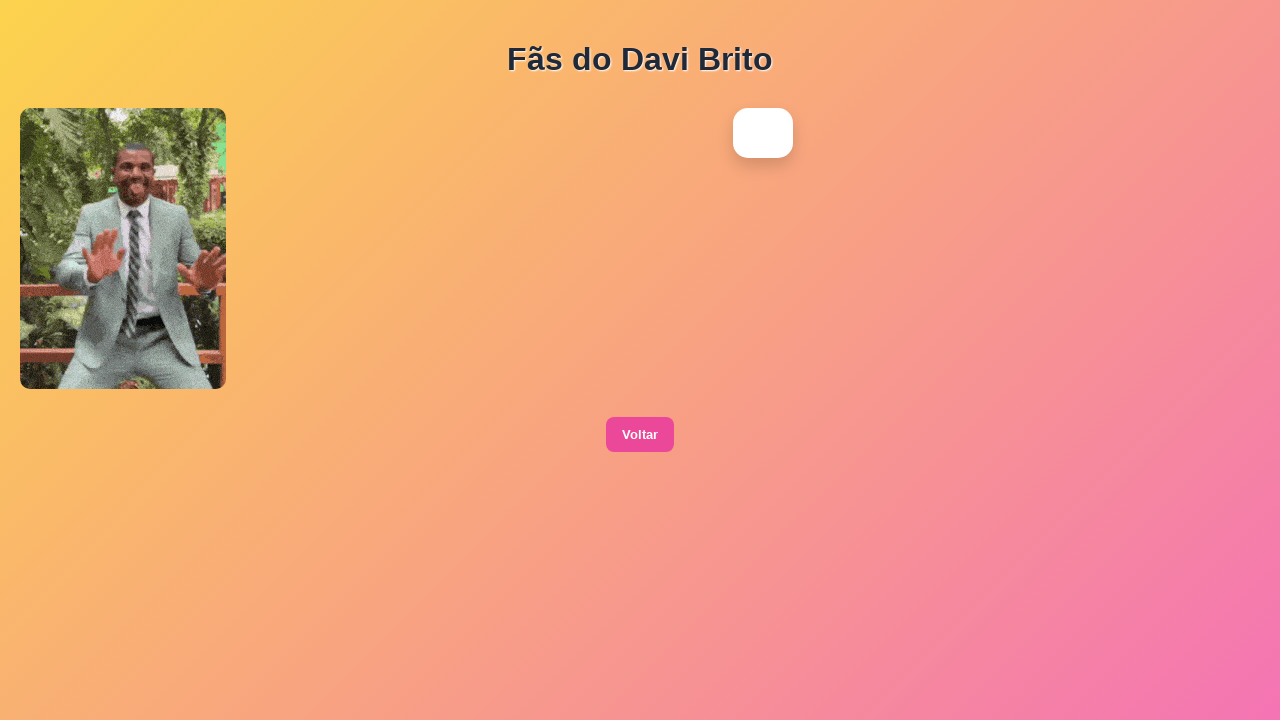